Tests e-commerce functionality by searching for products, adding a specific item (Mushroom) to cart, and proceeding through checkout flow

Starting URL: http://rahulshettyacademy.com/seleniumPractise/#/

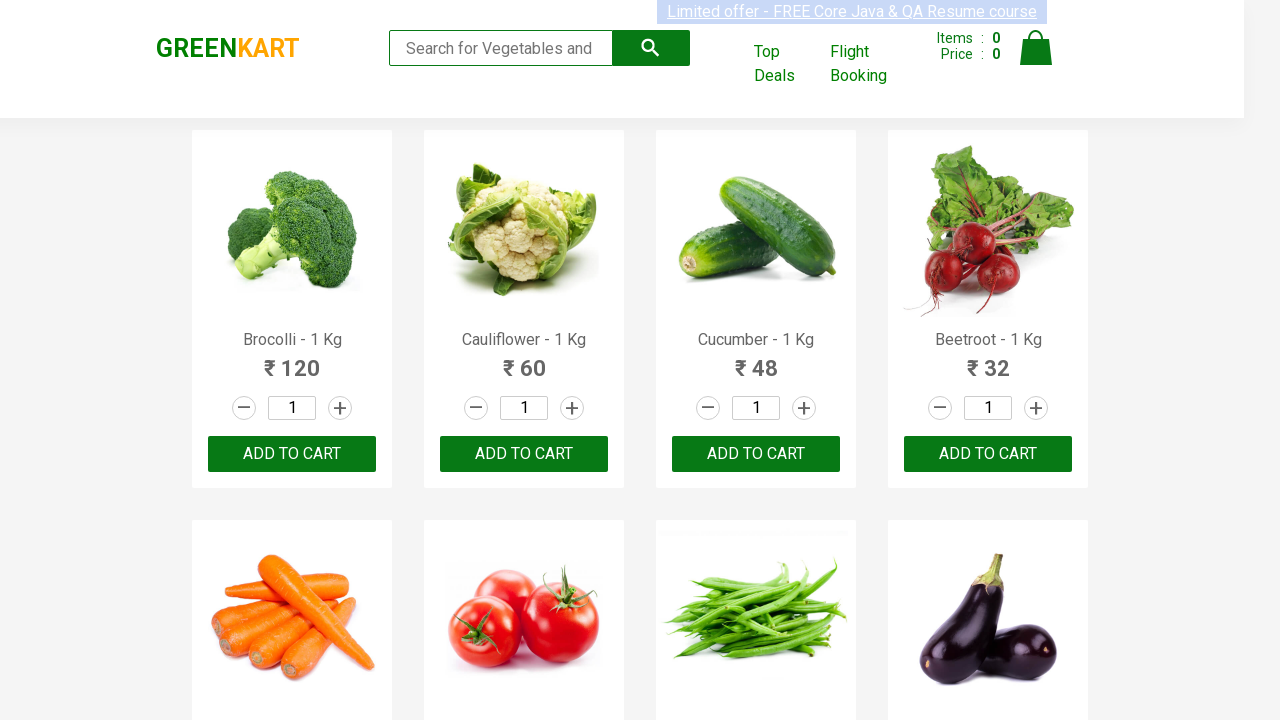

Filled search box with 's' to filter products on input.search-keyword
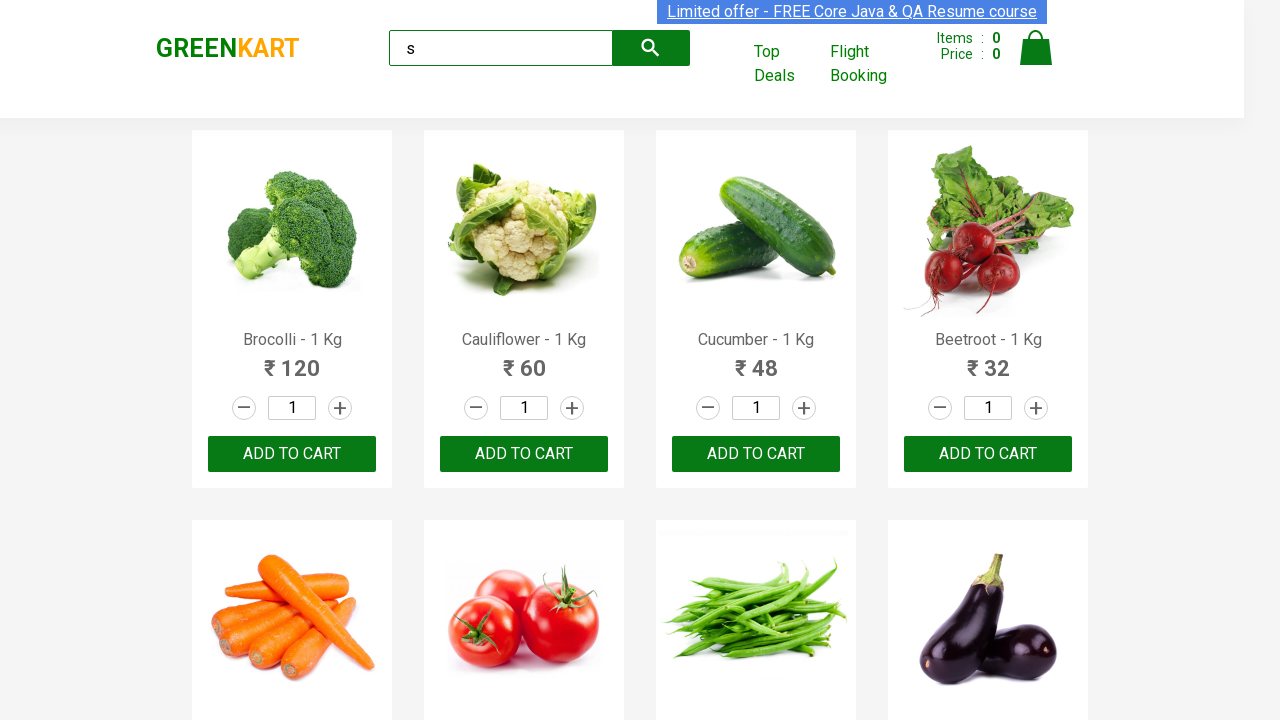

Waited 3 seconds for products to filter
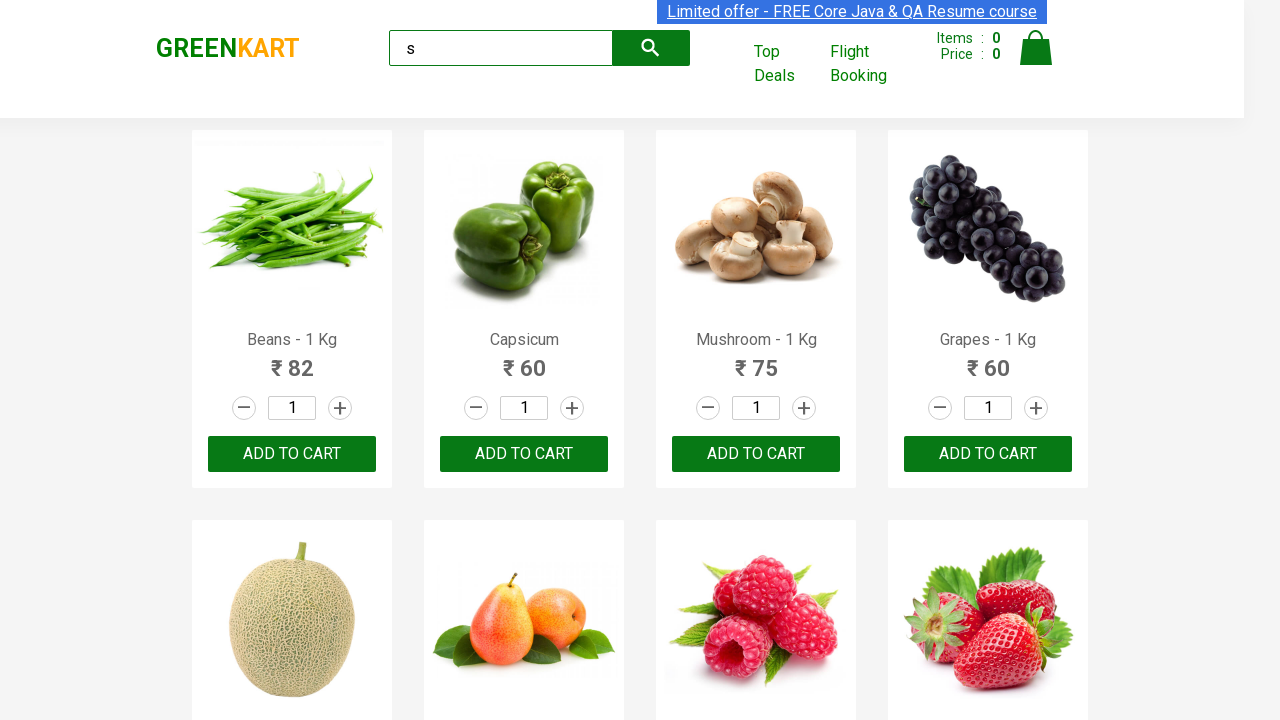

Retrieved all product elements from the page
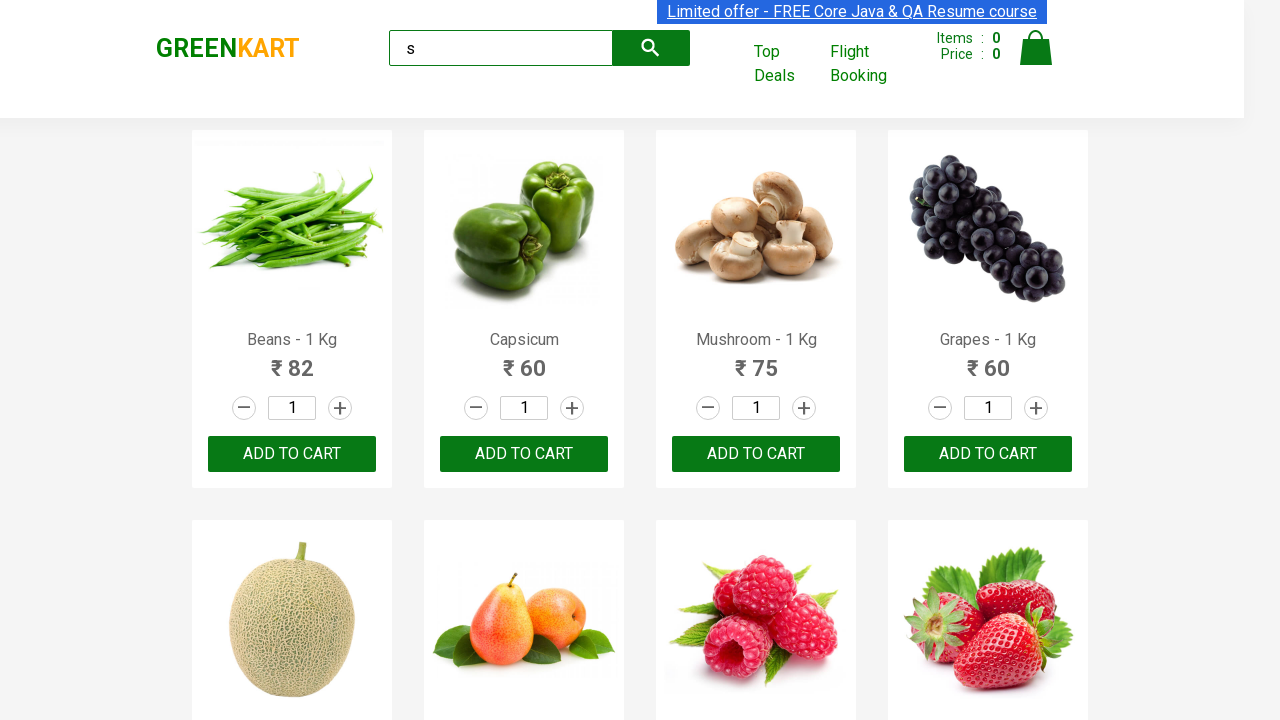

Retrieved product name: Beans - 1 Kg
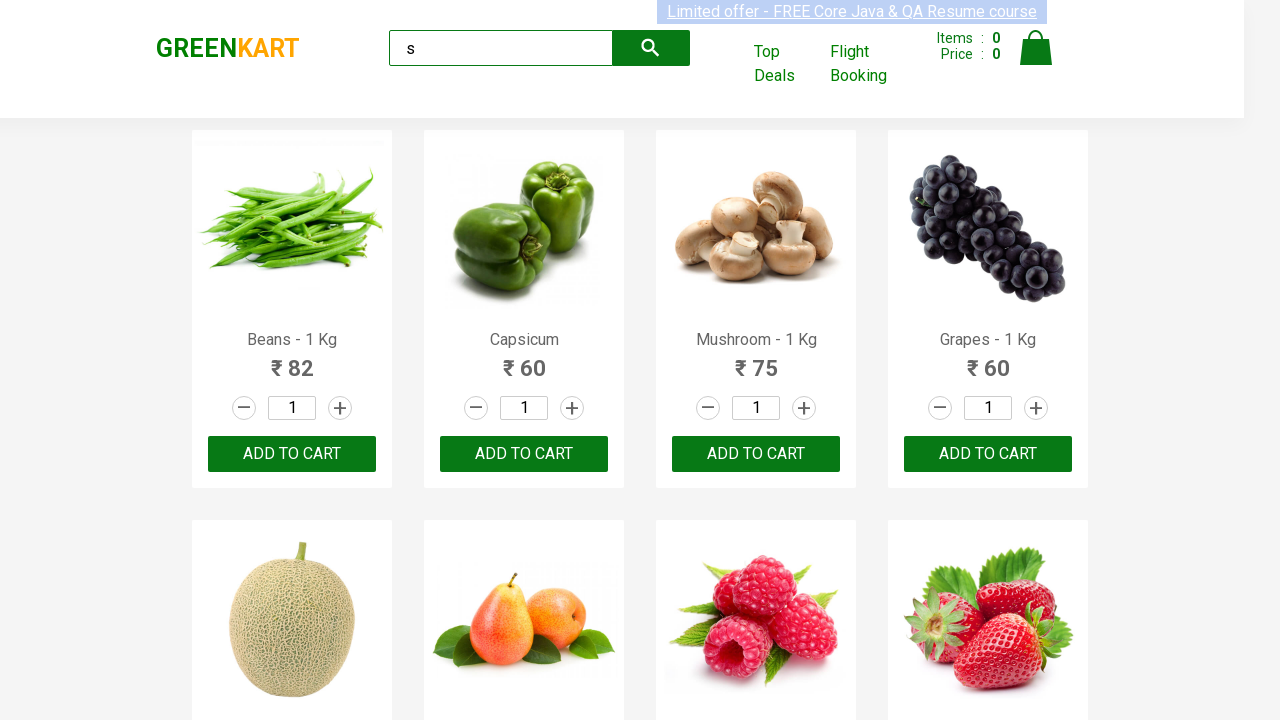

Retrieved product name: Capsicum
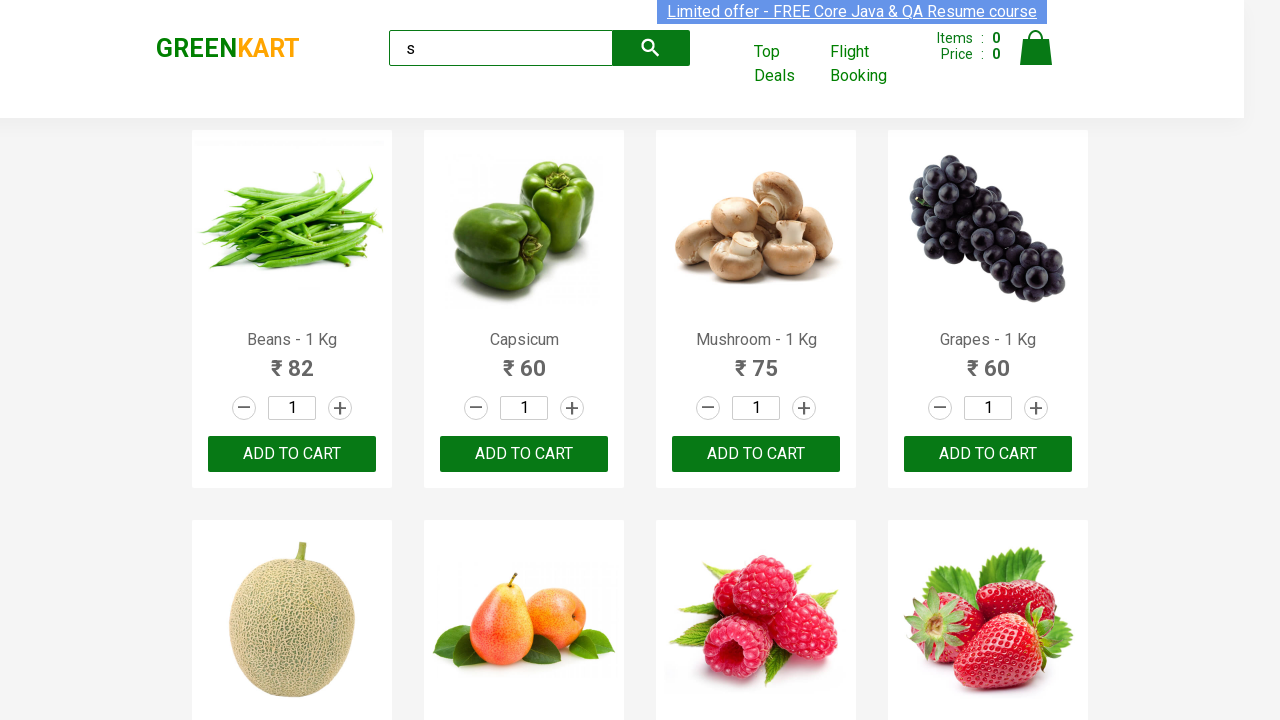

Retrieved product name: Mushroom - 1 Kg
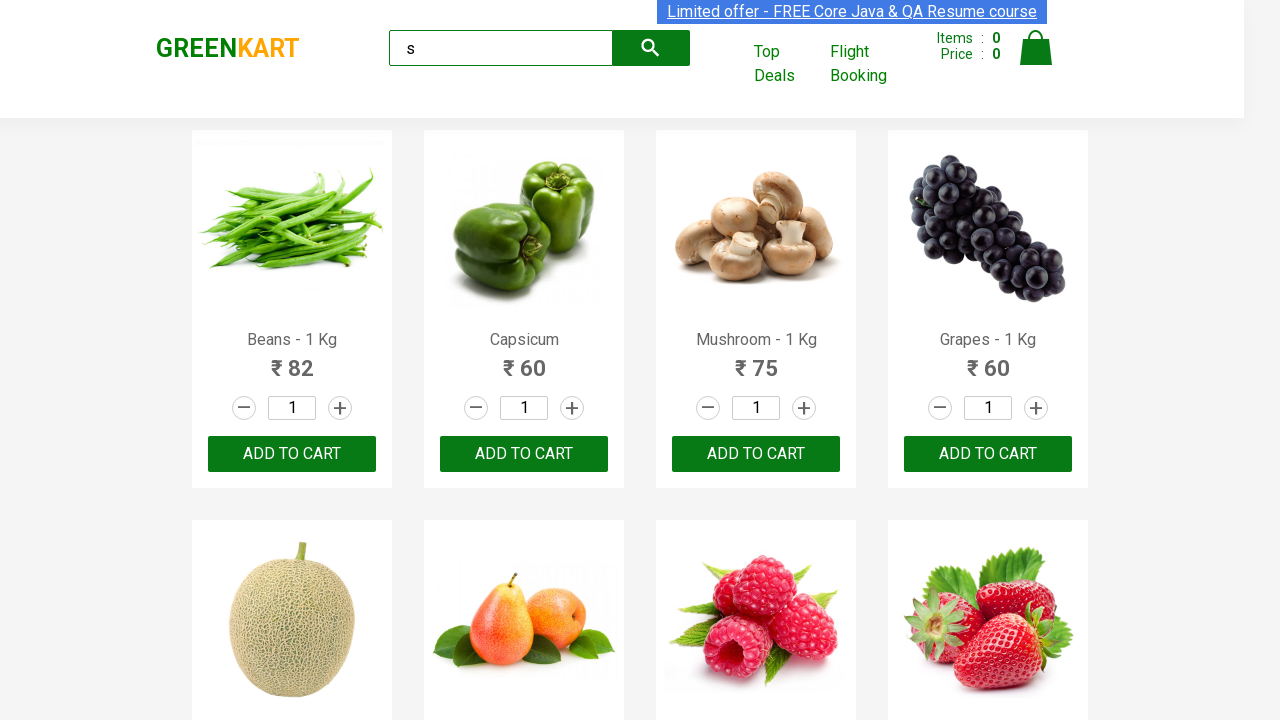

Found Mushroom product and clicked add to cart button at (756, 454) on .products .product >> nth=2 >> button
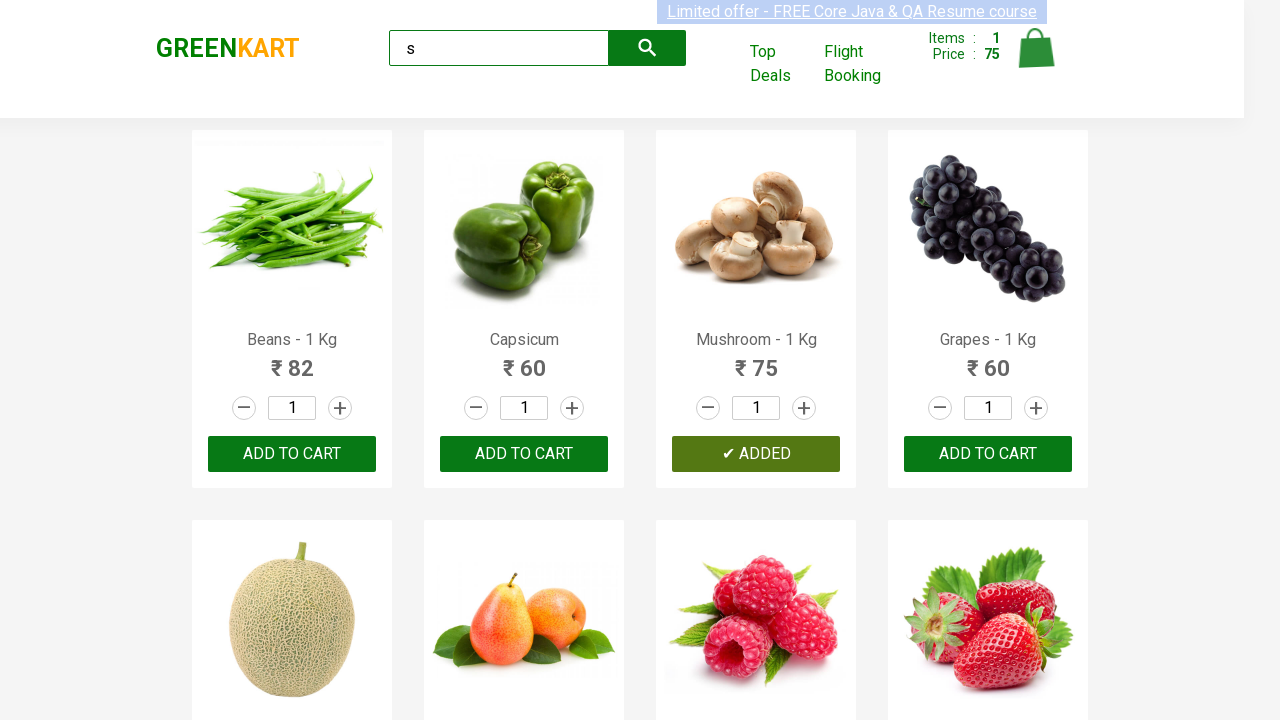

Clicked on cart icon to view cart at (1036, 59) on a.cart-icon
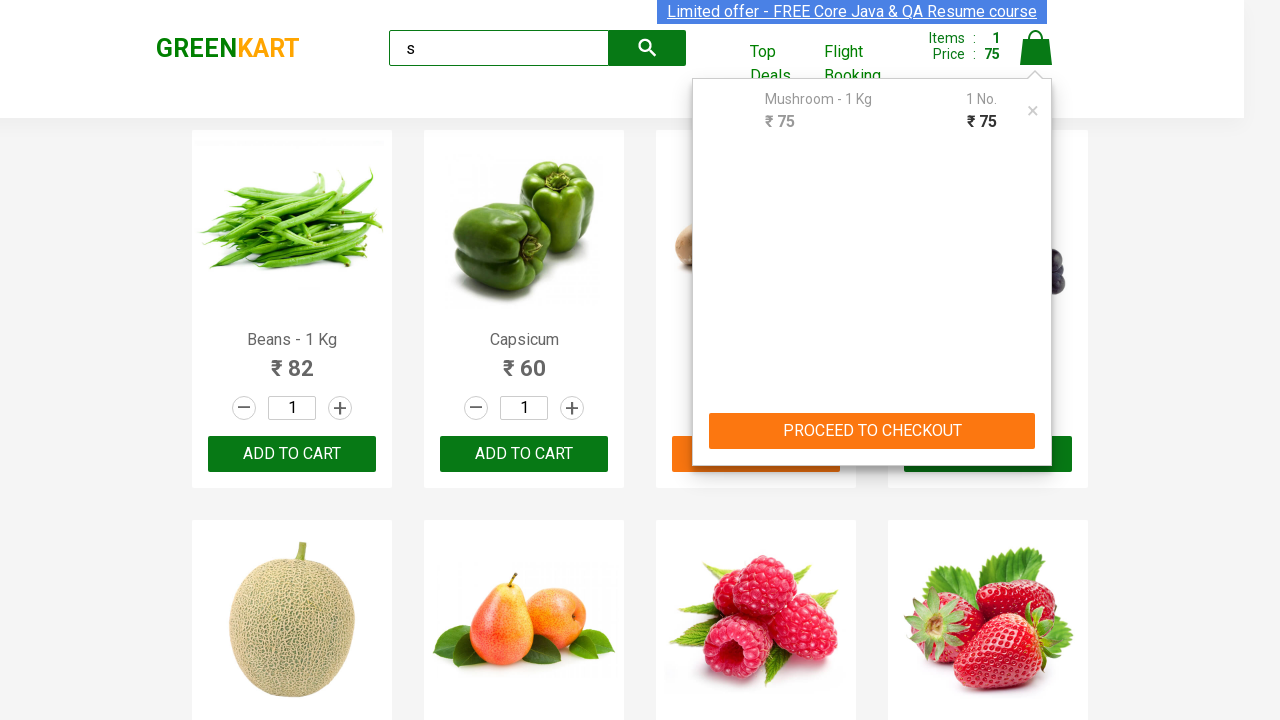

Clicked PROCEED TO CHECKOUT button at (872, 431) on text=PROCEED TO CHECKOUT
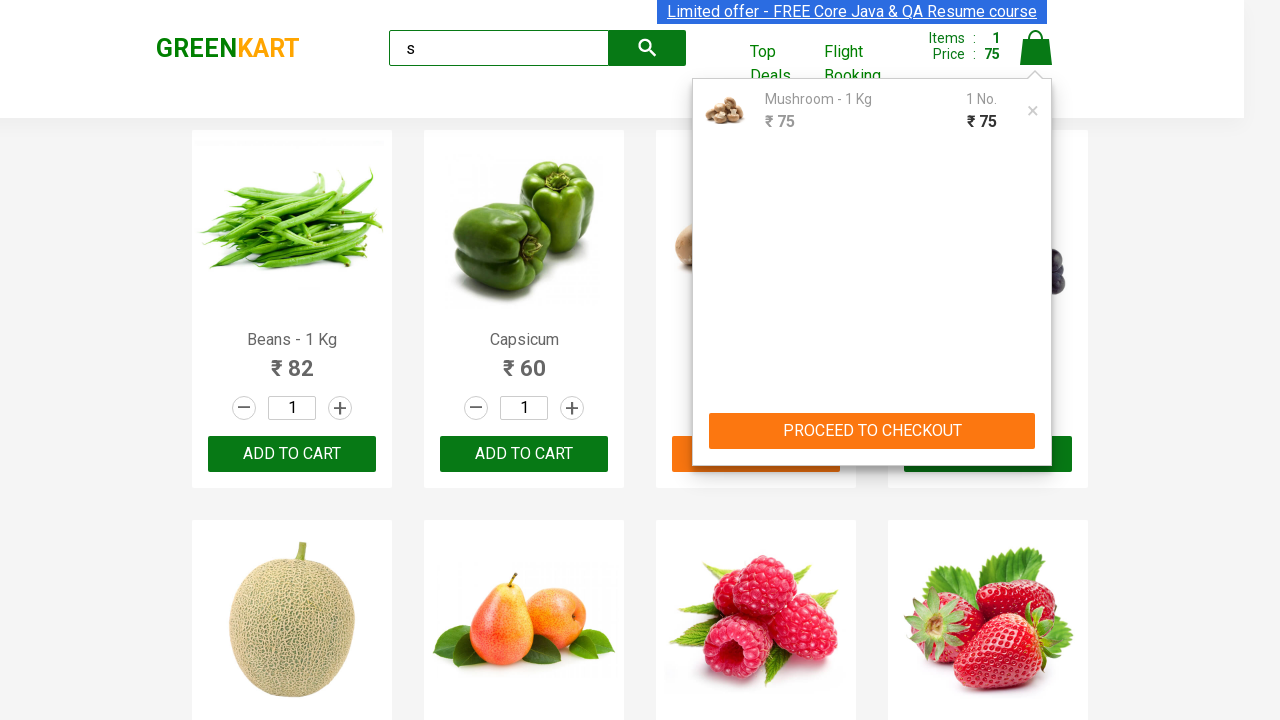

Clicked Place Order button to complete checkout at (1036, 420) on text=Place Order
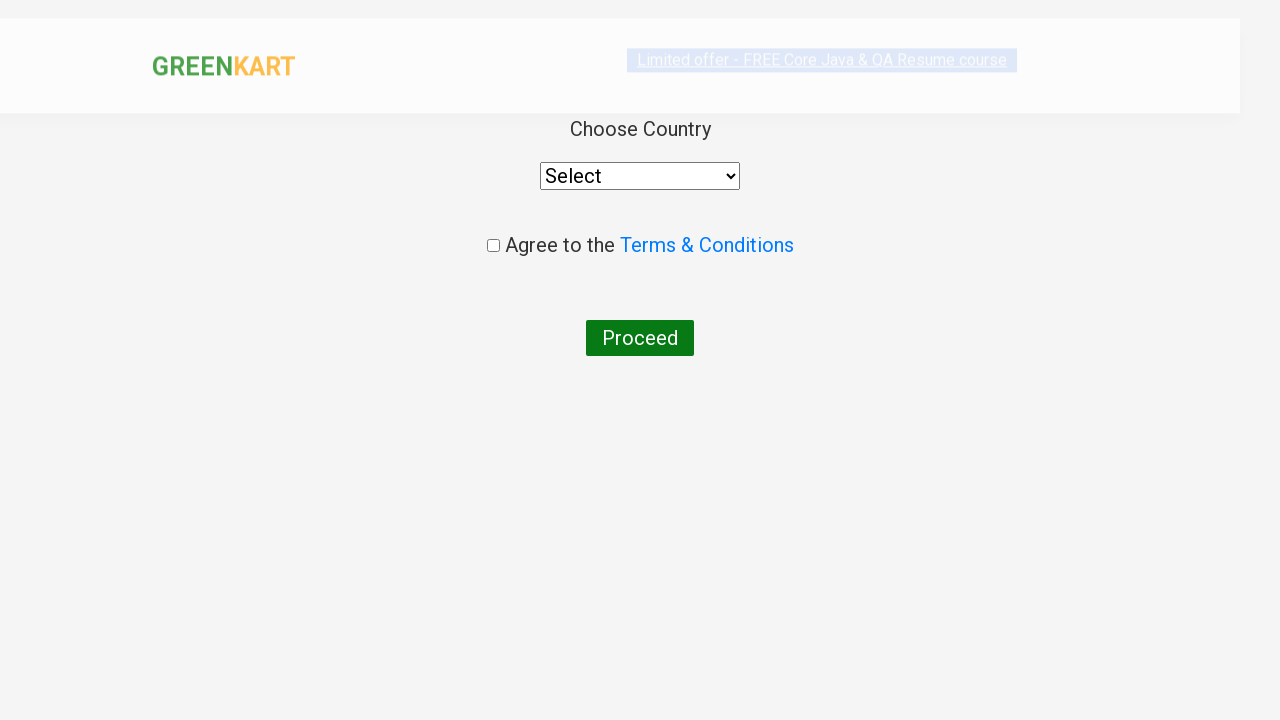

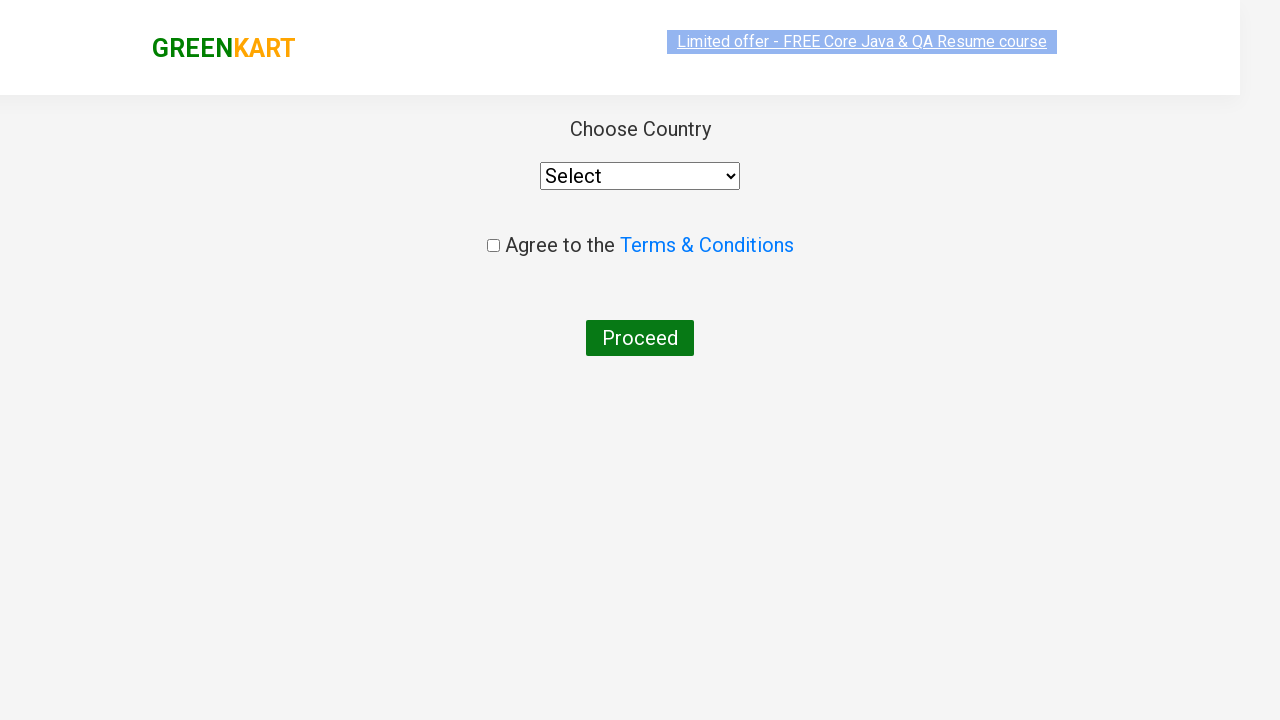